Tests window management by clicking a link that opens new windows and handling window close

Starting URL: https://the-internet.herokuapp.com/iframe

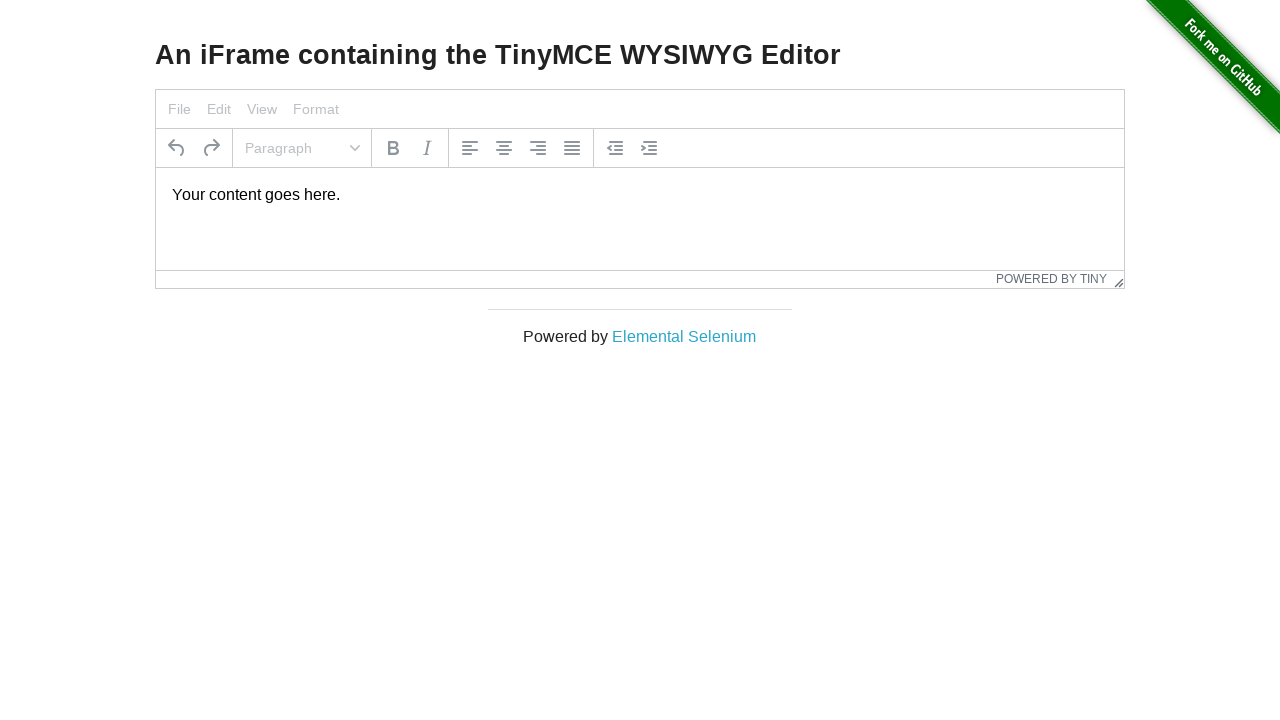

Waited for Elemental Selenium link to be available
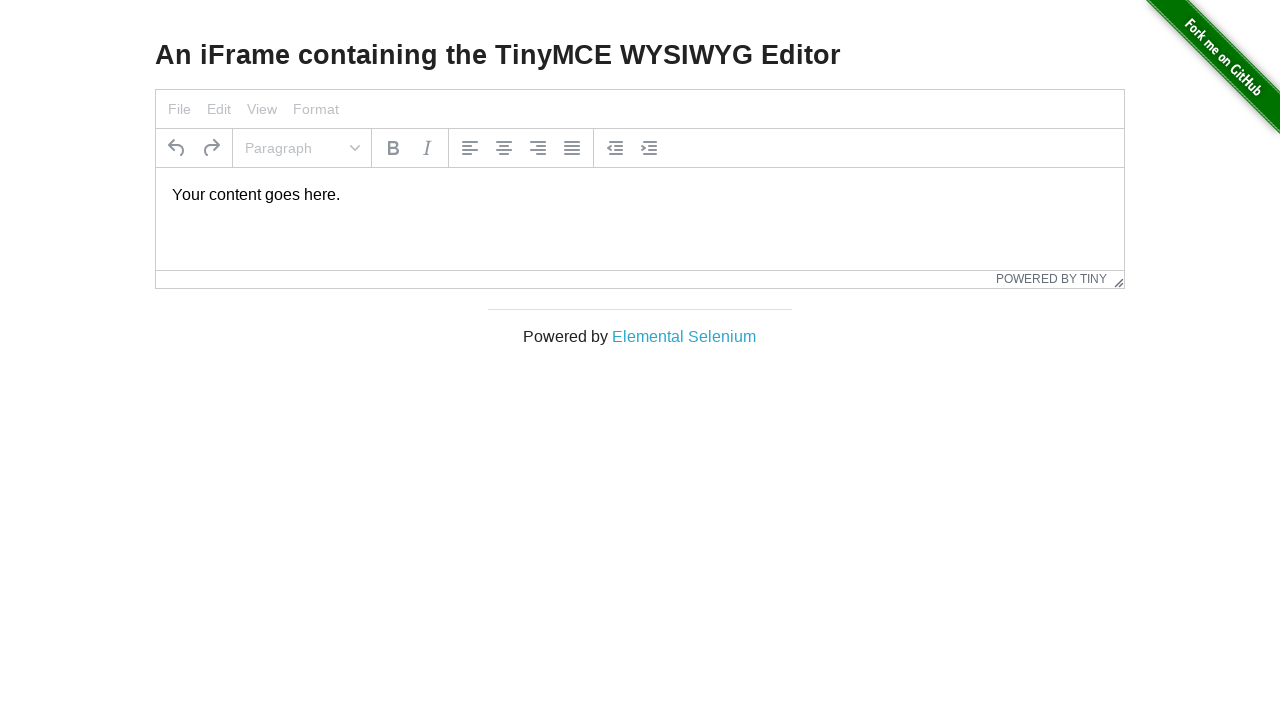

Clicked Elemental Selenium link to open new window at (684, 336) on xpath=/html/body/div[3]/div/div/a
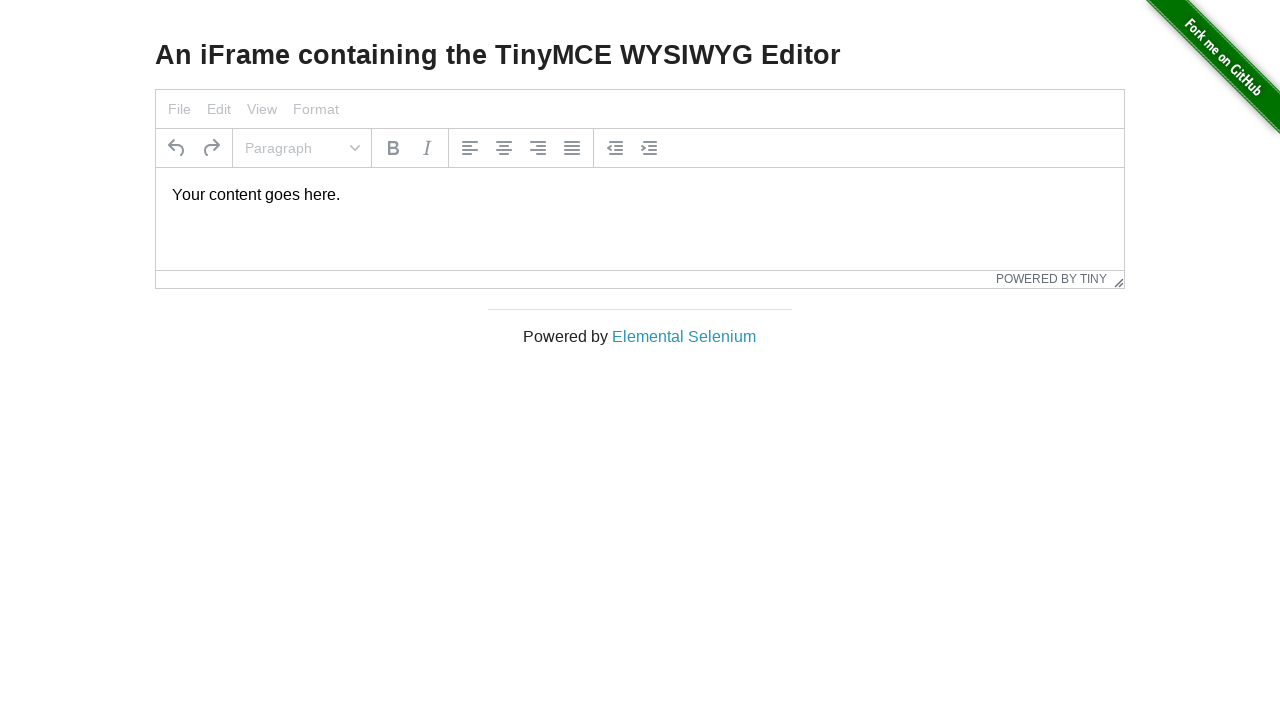

New window opened and captured
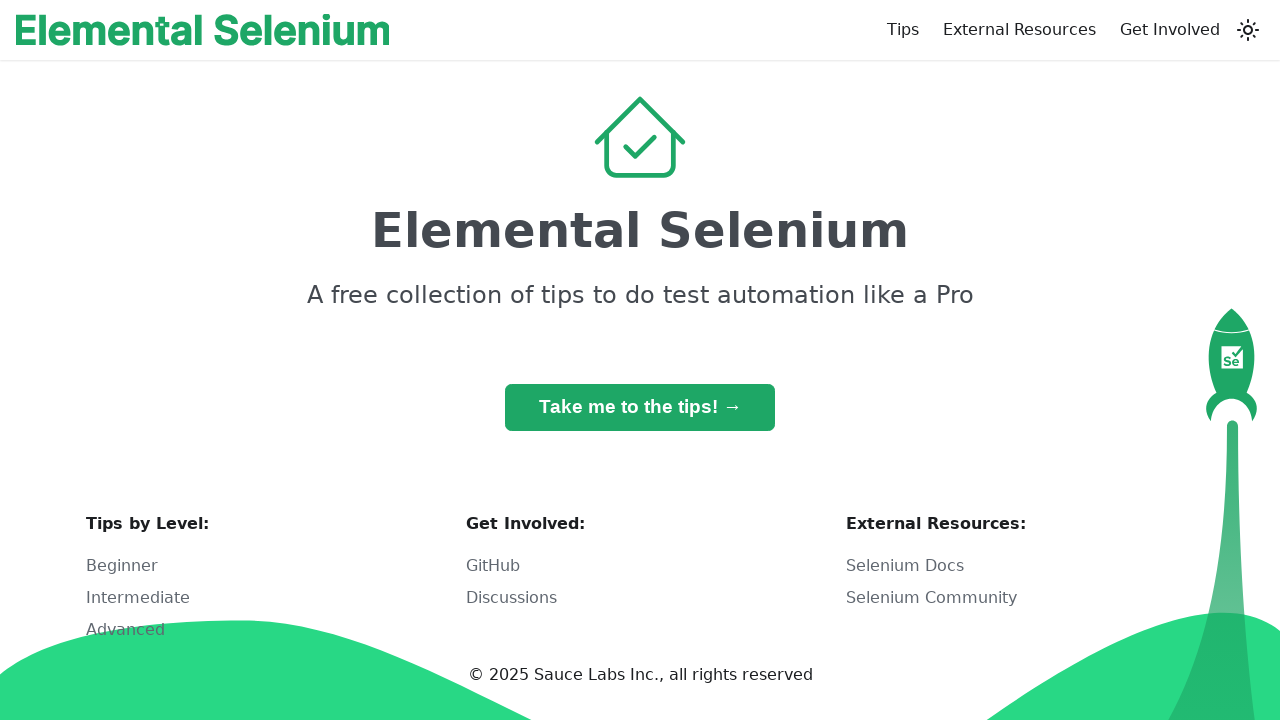

Content loaded in new window
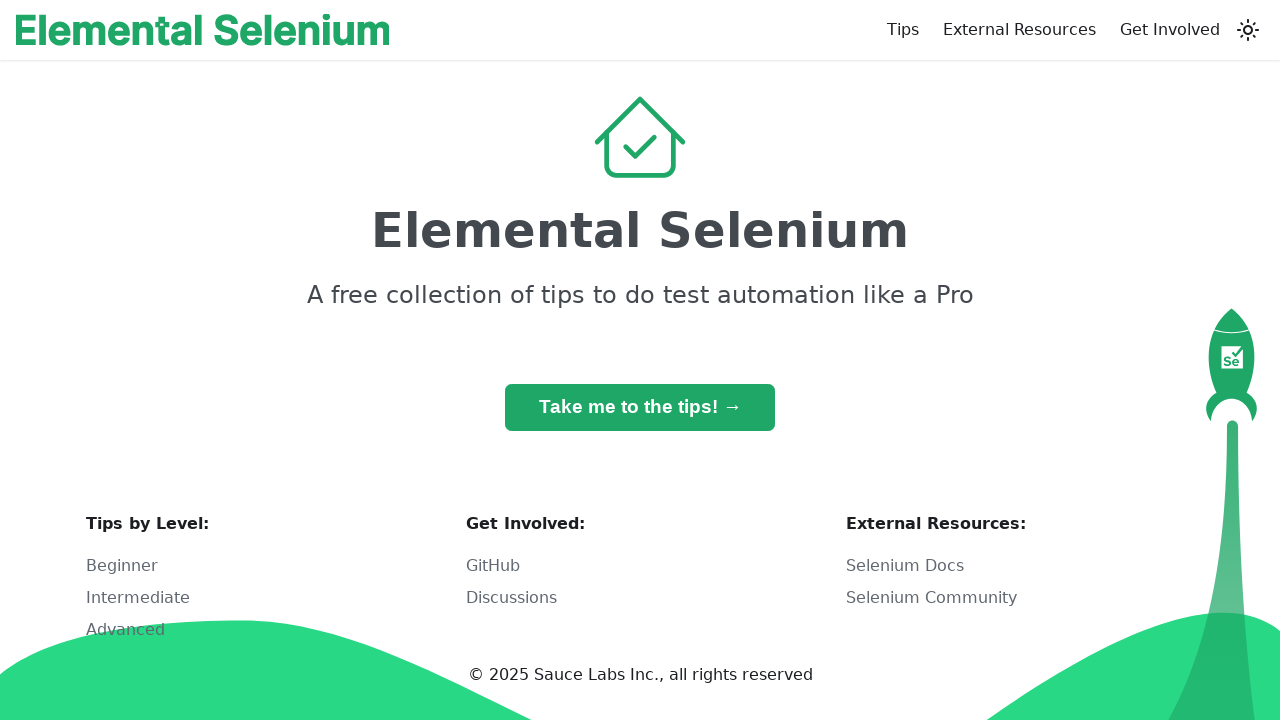

Closed the new window
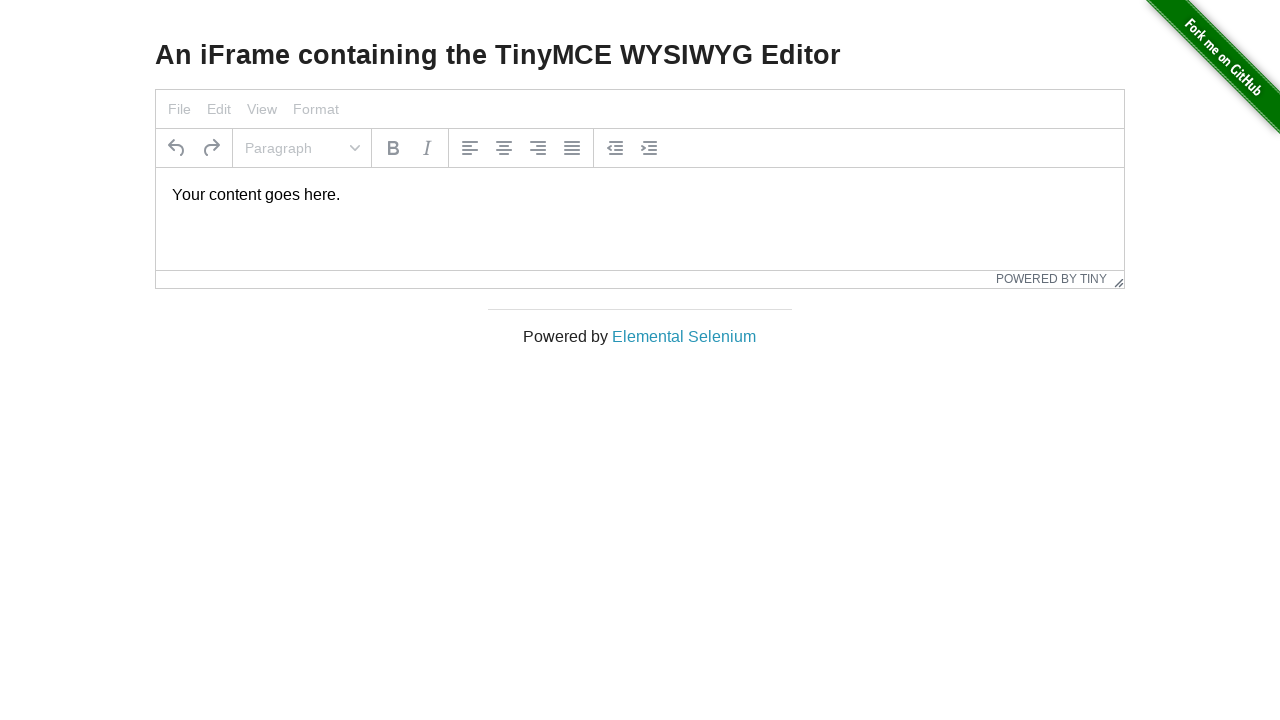

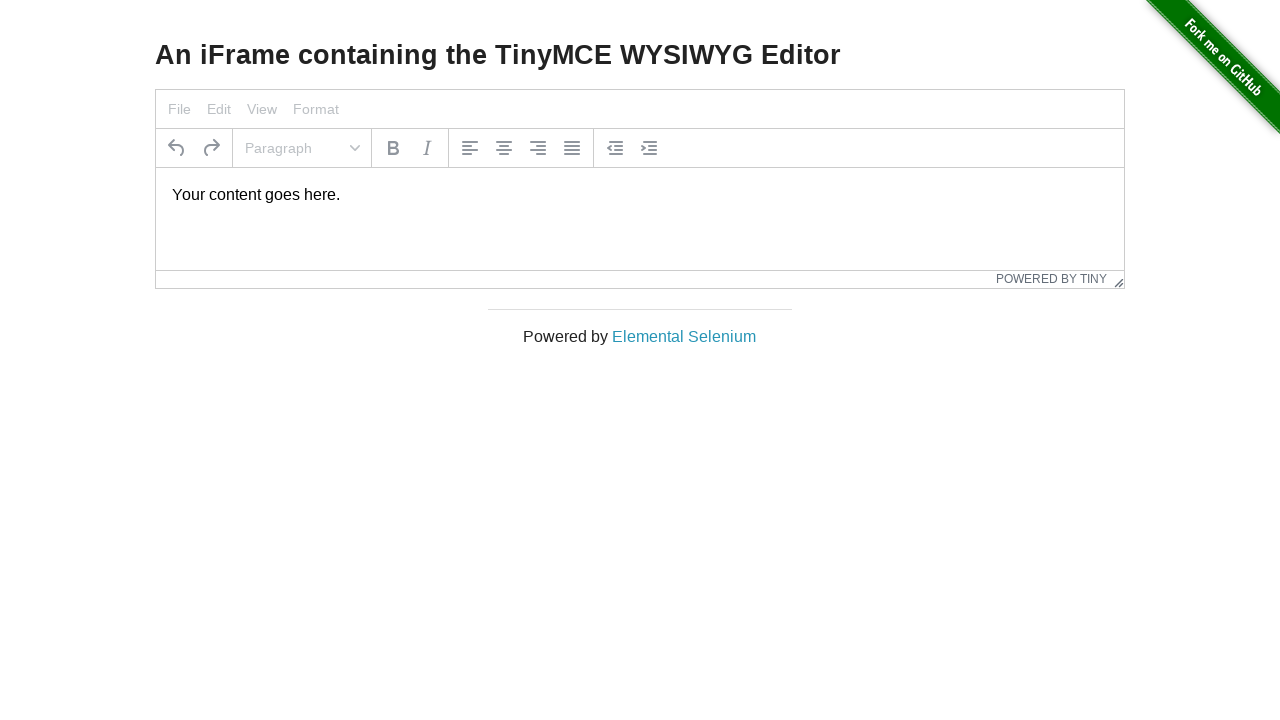